Tests JavaScript alert handling by clicking a button that triggers an alert, accepting it, and verifying the result message

Starting URL: https://the-internet.herokuapp.com/javascript_alerts

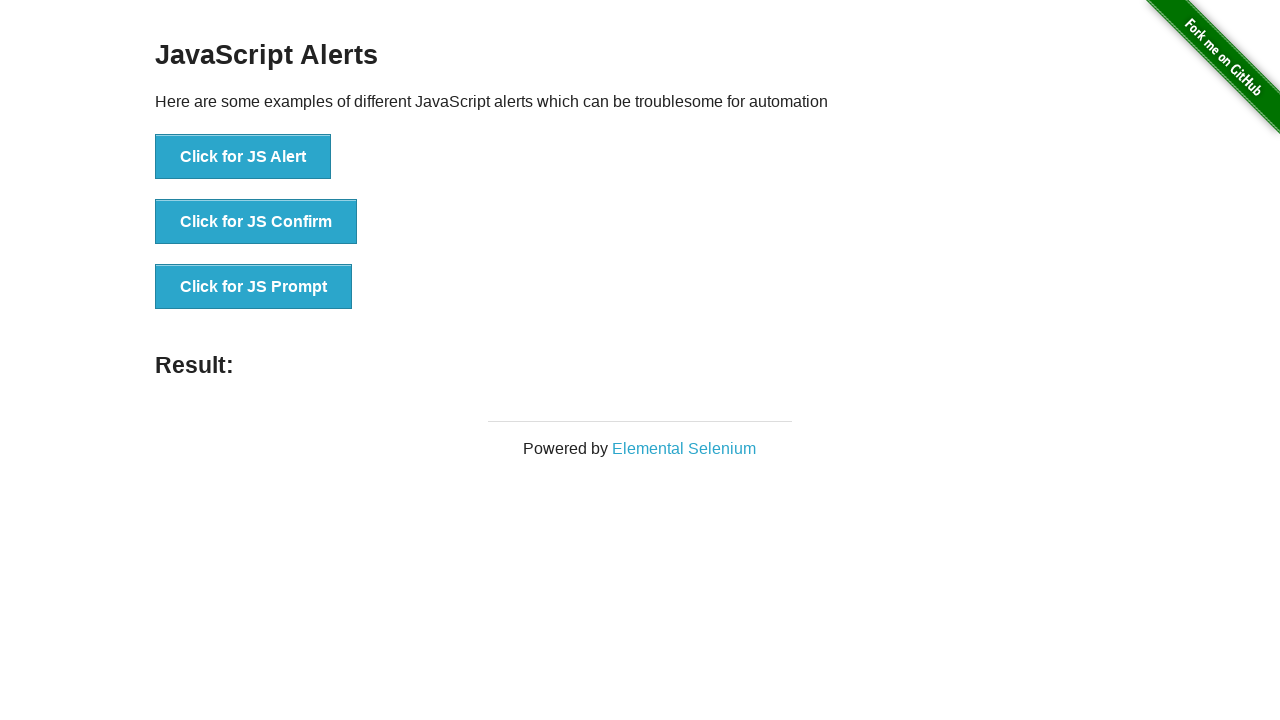

Clicked button to trigger JavaScript alert at (243, 157) on xpath=//button[text()='Click for JS Alert']
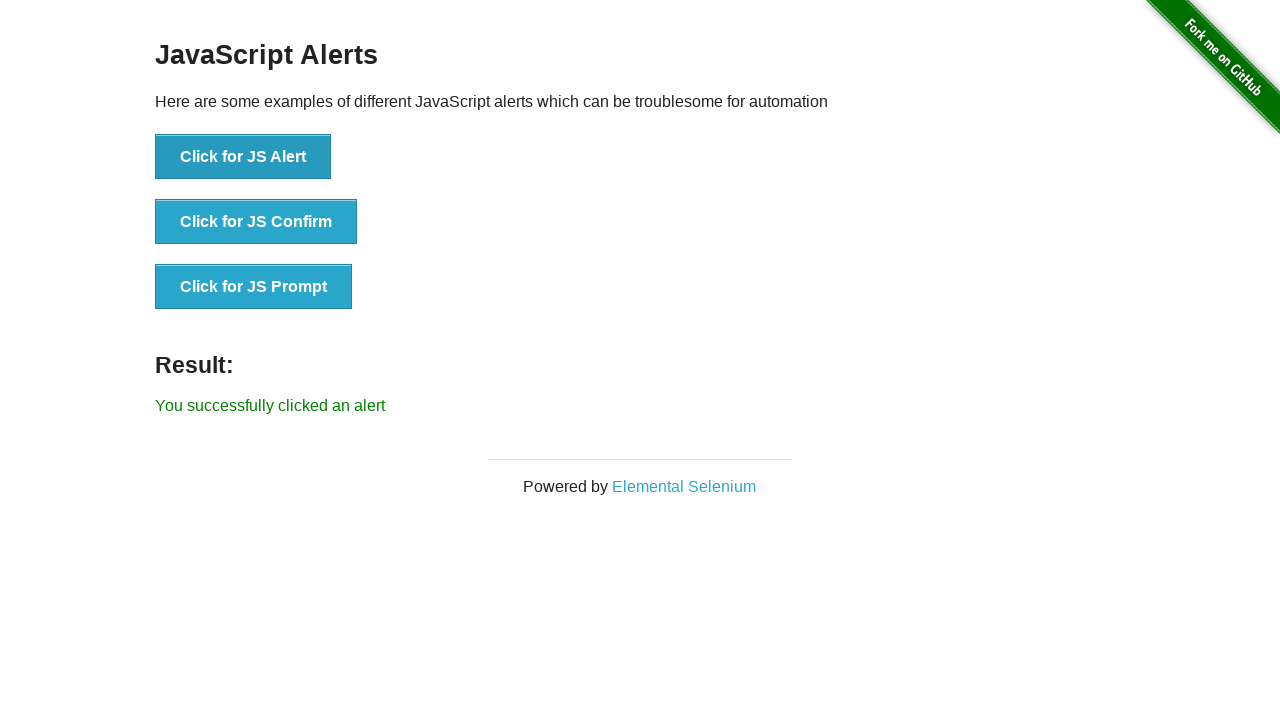

Set up dialog handler to accept alert
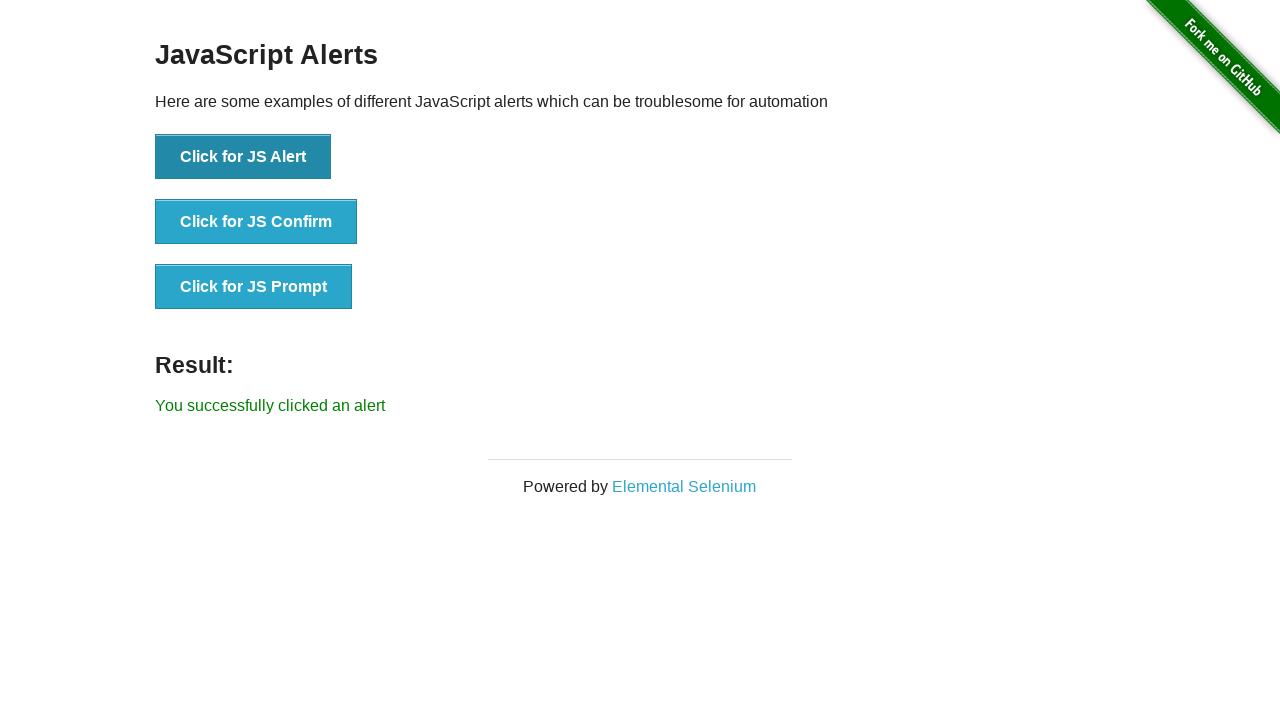

Result element appeared on page
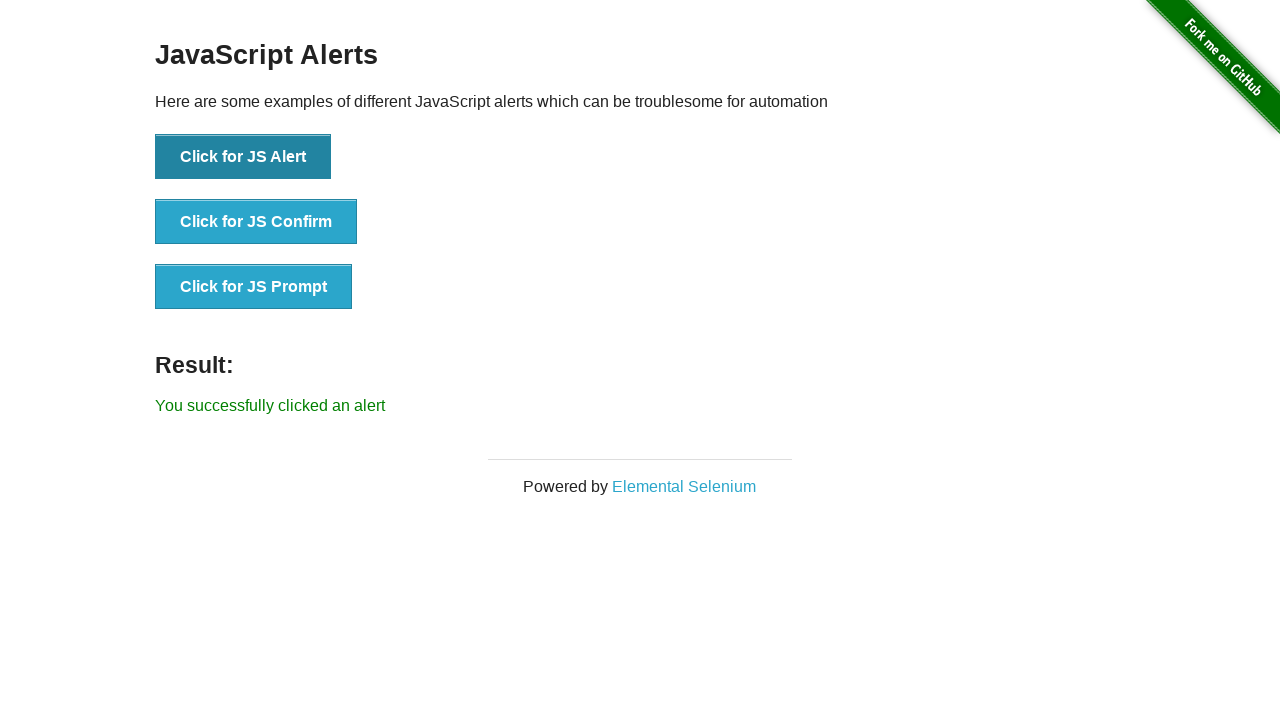

Located result element
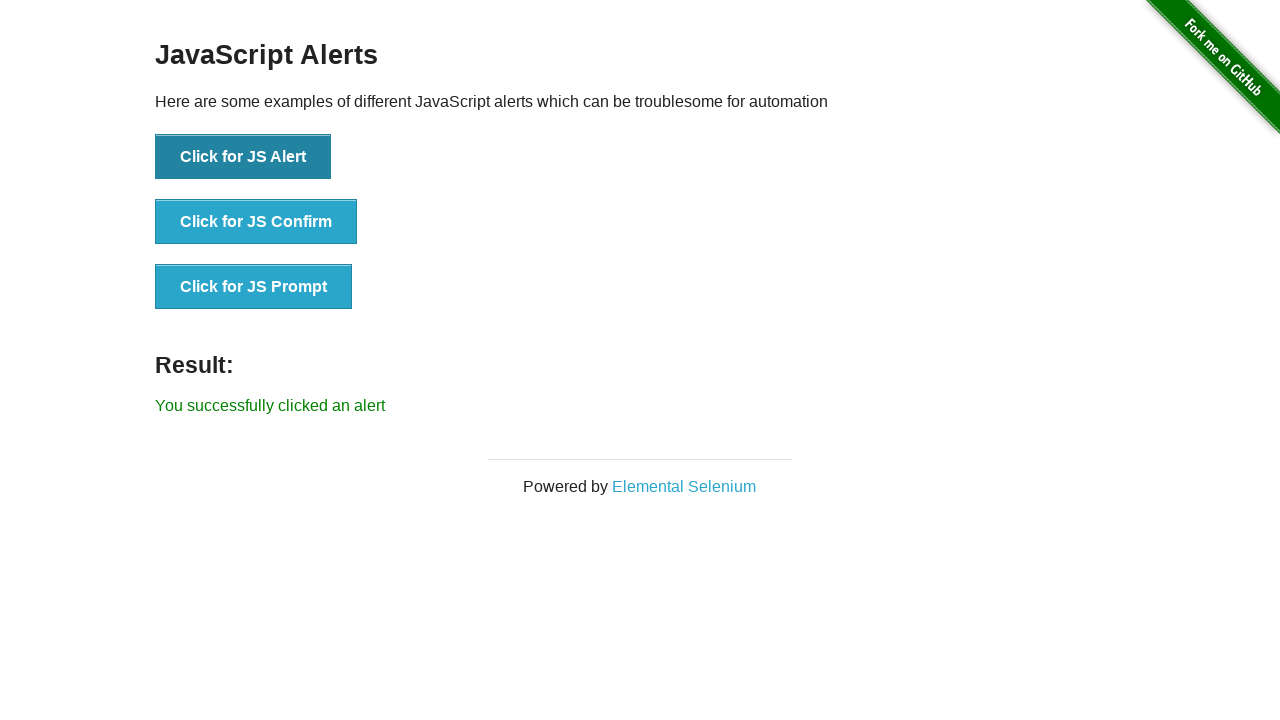

Verified result message: 'You successfully clicked an alert'
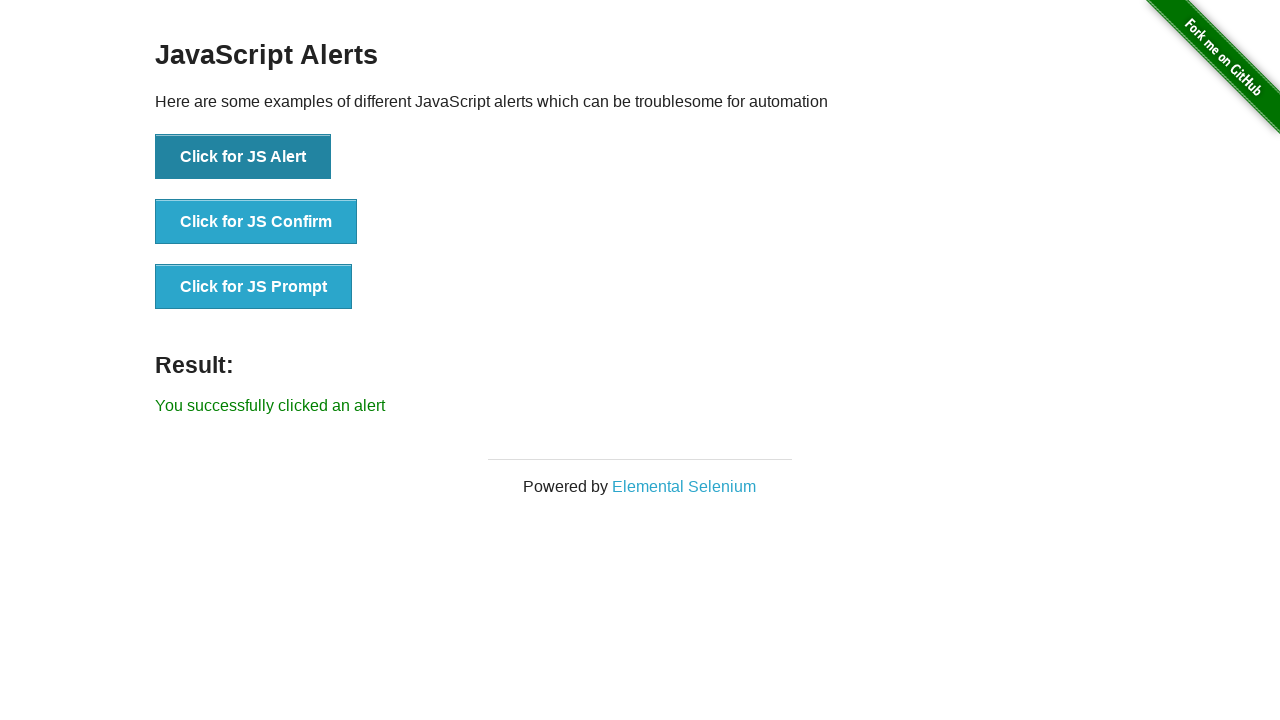

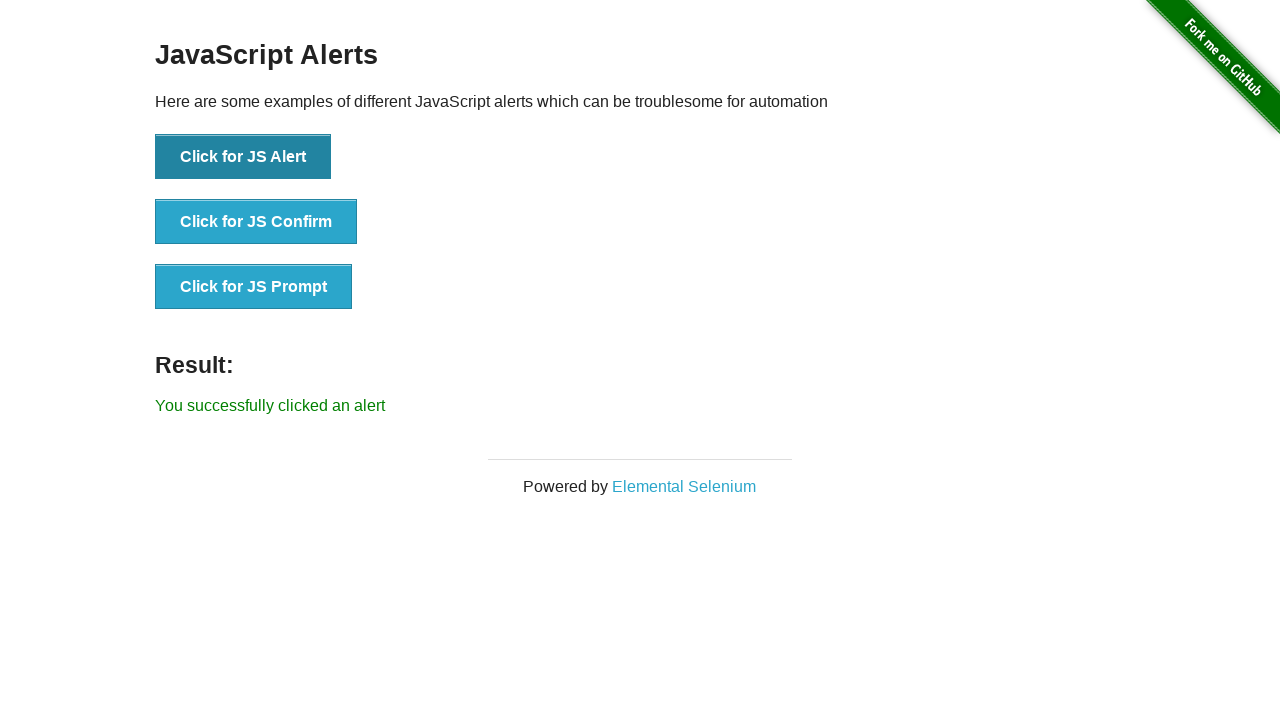